Clicks the success button on the page

Starting URL: http://uitestingplayground.com/classattr

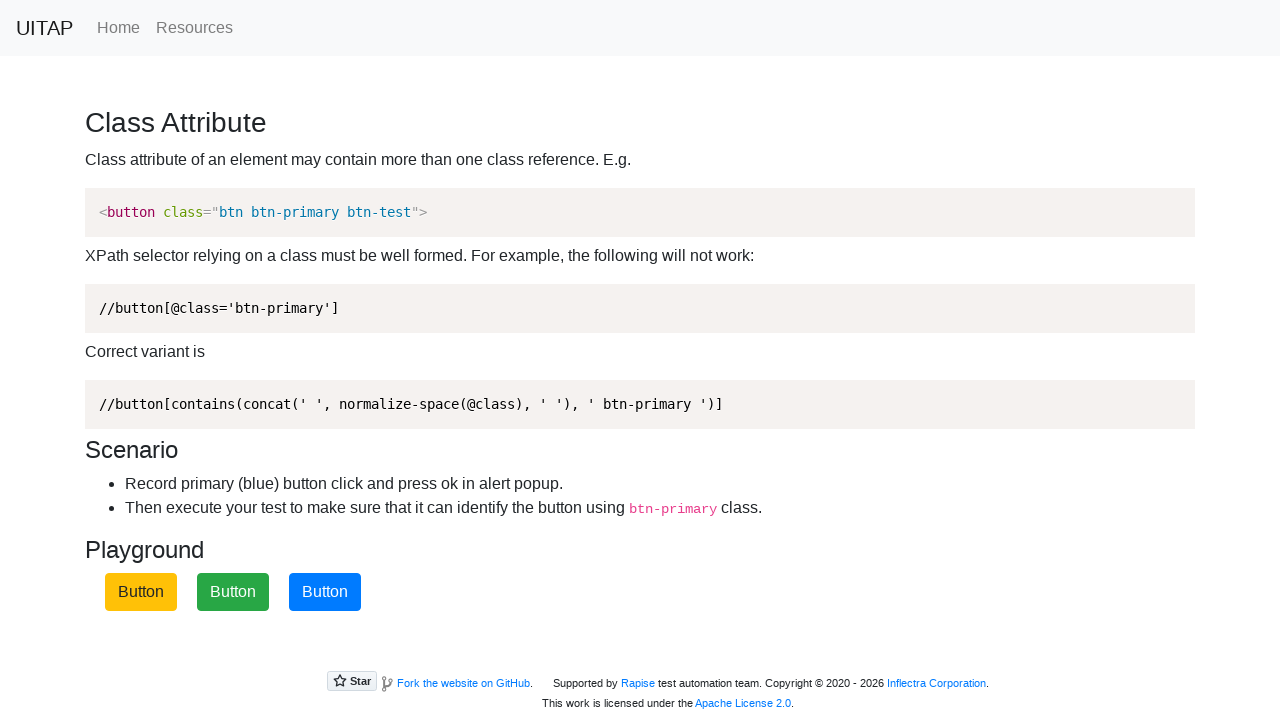

Navigated to UITestingPlayground class attribute page
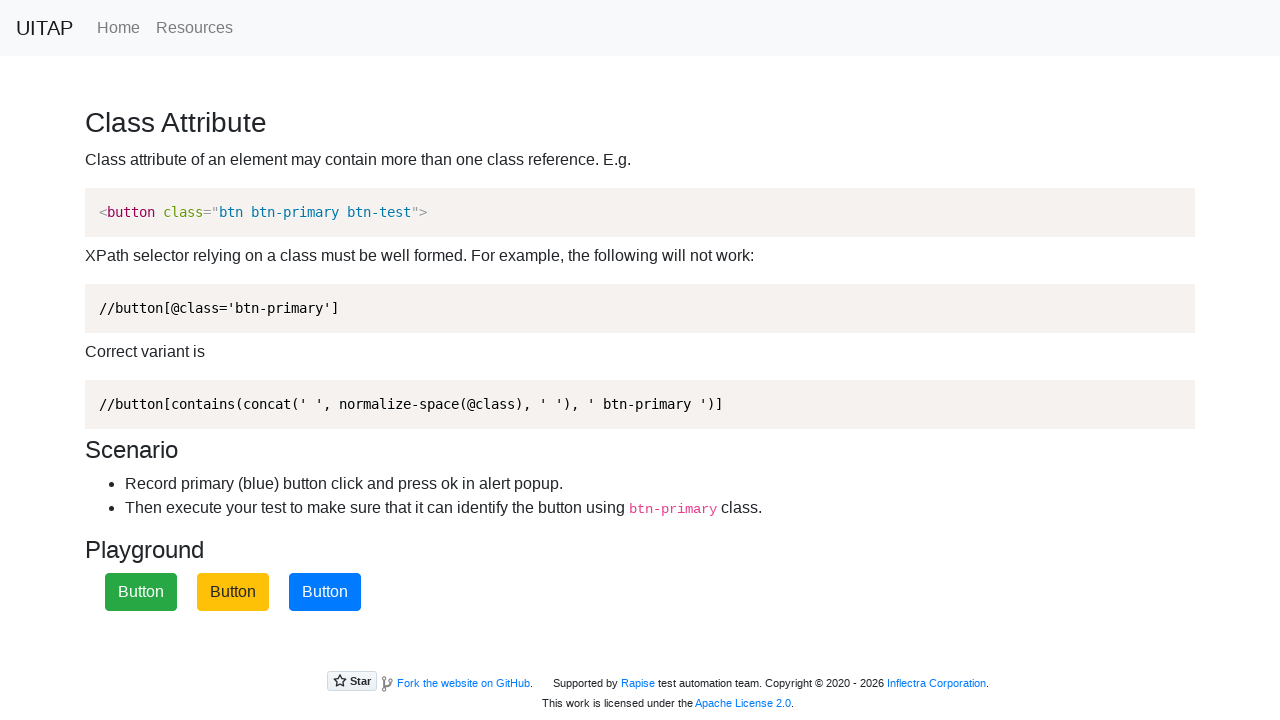

Clicked the success button using XPath class attribute matcher at (141, 592) on xpath=//button[contains(concat(' ', normalize-space(@class), ' '), ' btn-success
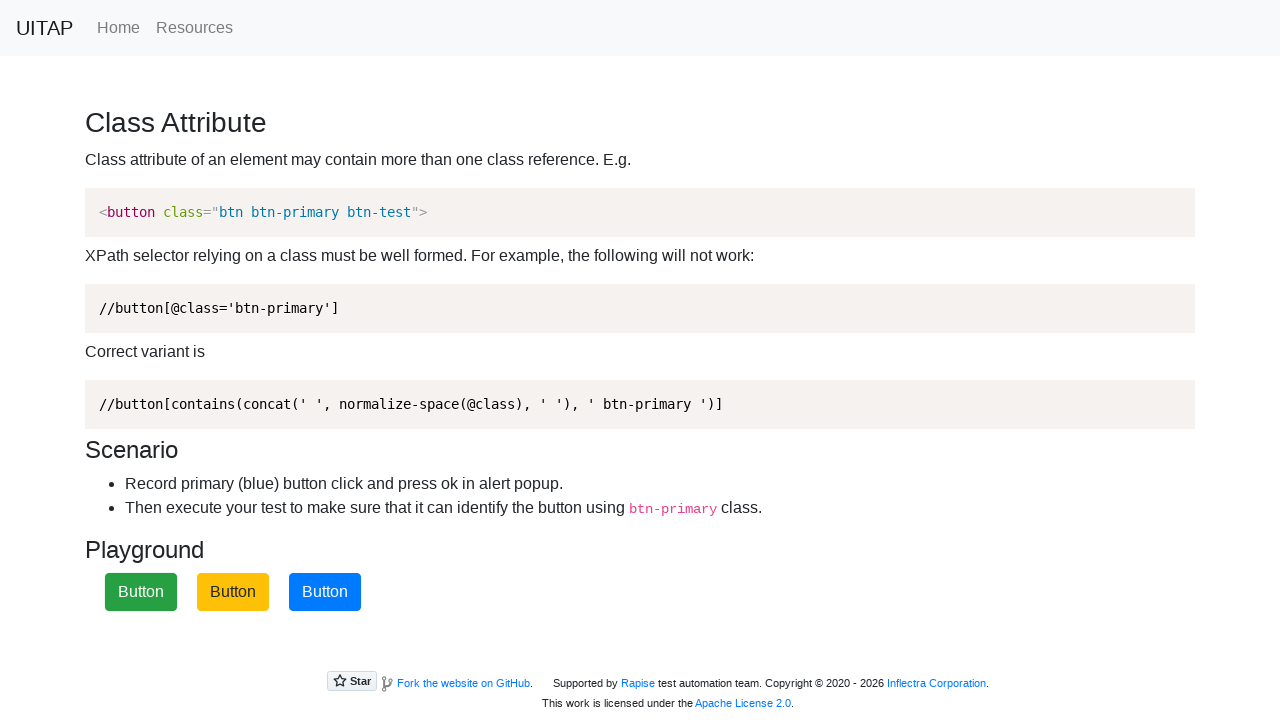

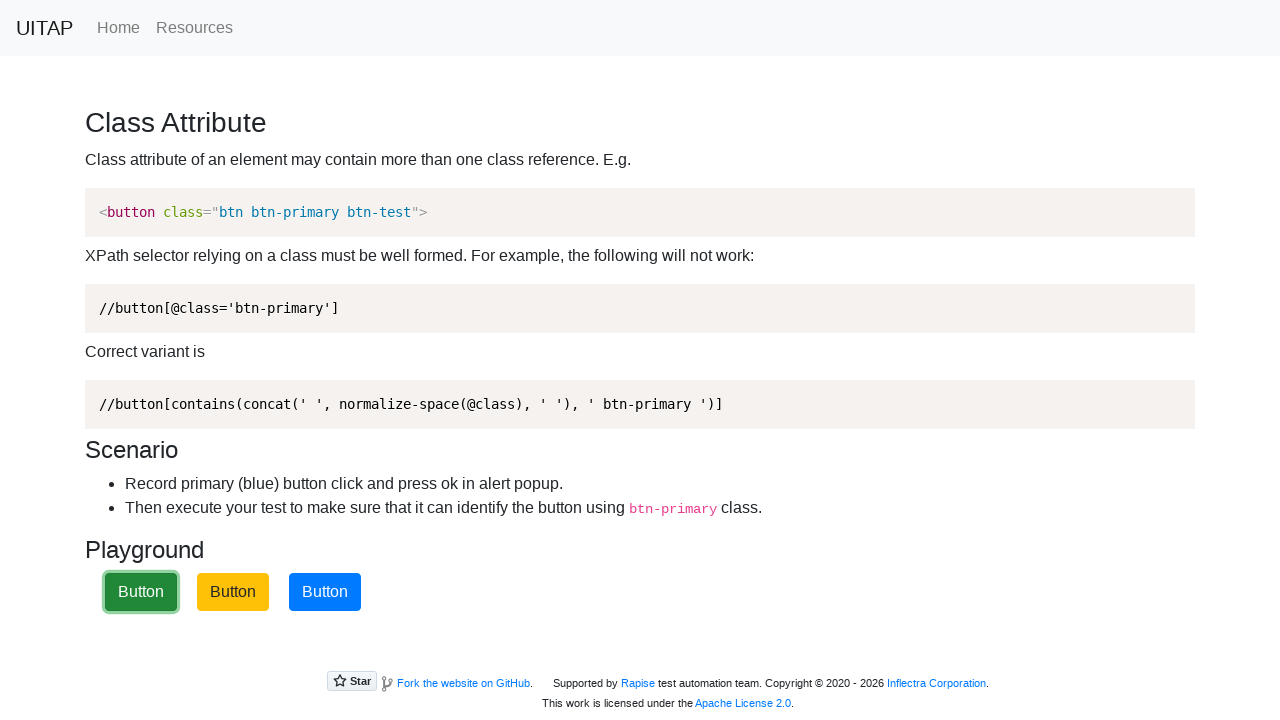